Tests explicit wait with excess time (10 seconds) for Hello World text to become visible

Starting URL: https://automationfc.github.io/dynamic-loading/

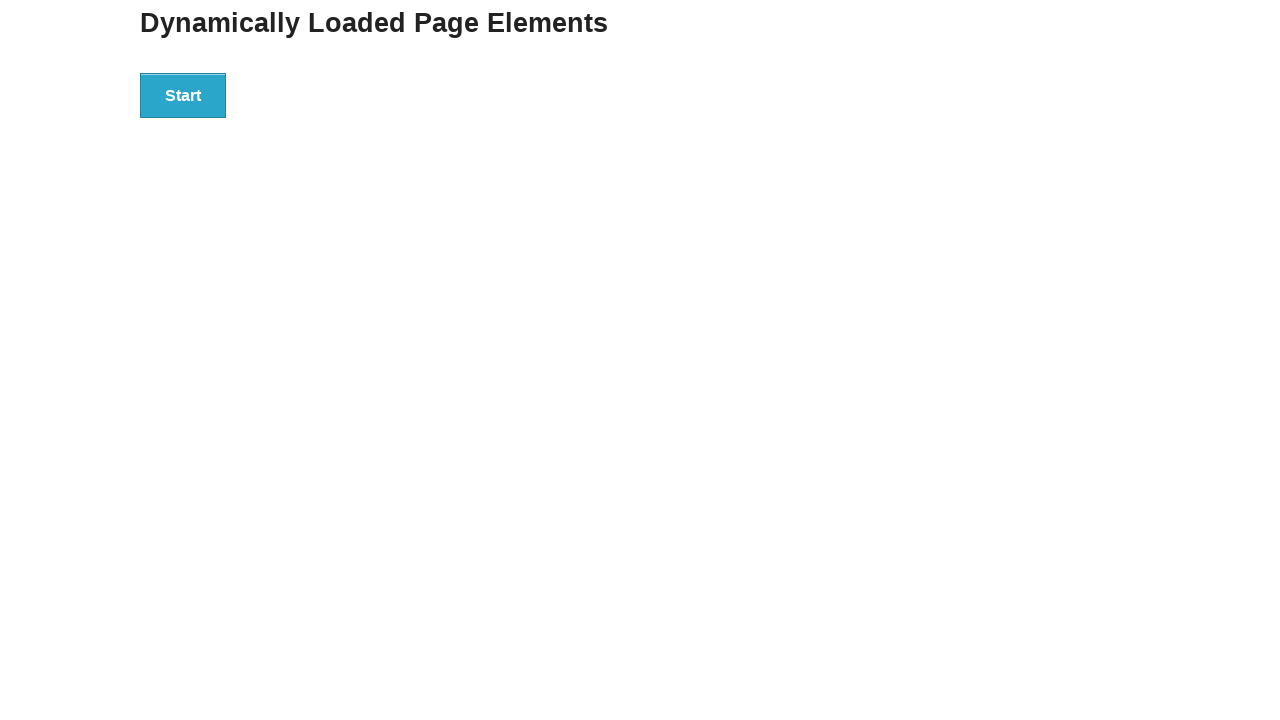

Clicked Start button to trigger loading at (183, 95) on xpath=//button[text()='Start']
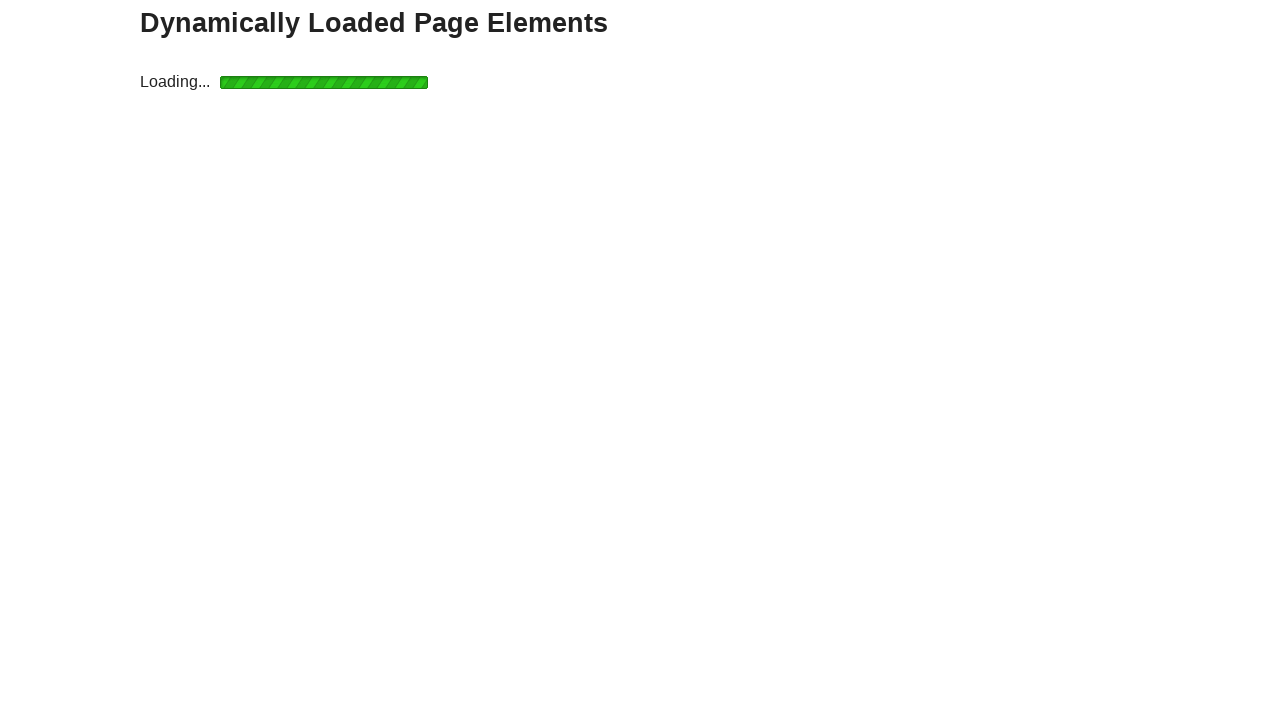

Waited for Hello World text to become visible (10 second timeout)
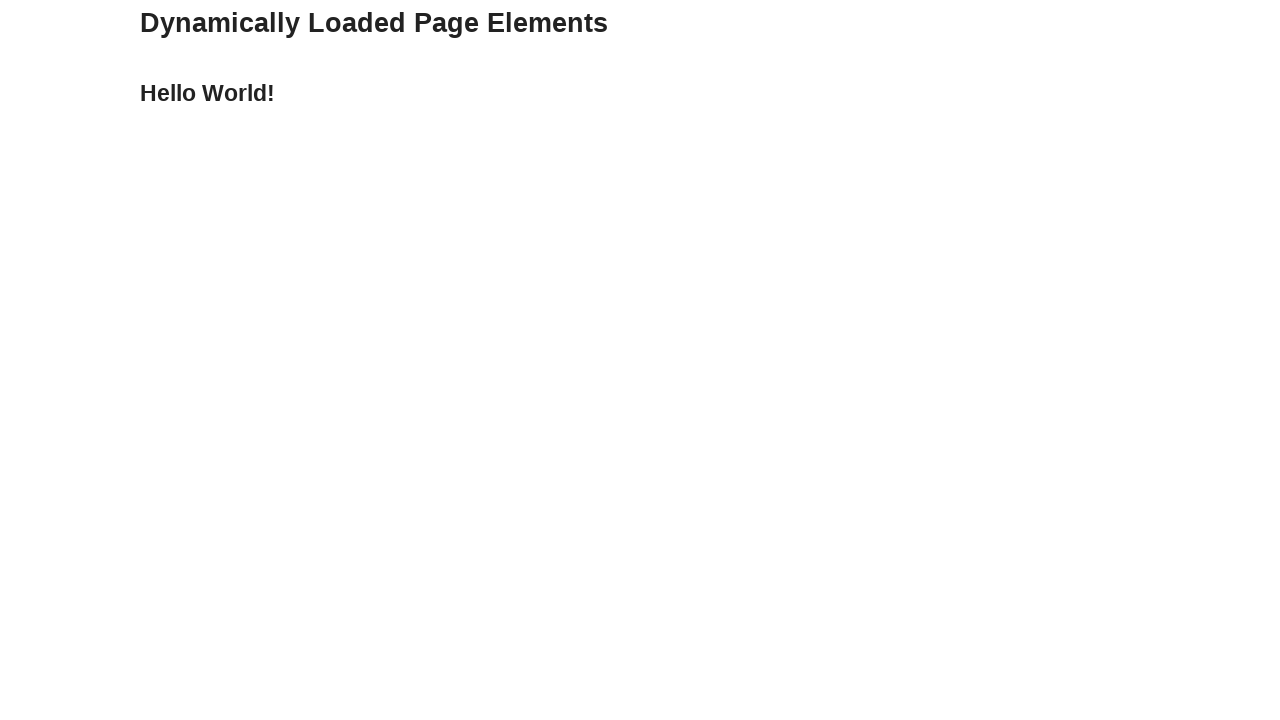

Verified Hello World message is visible on page
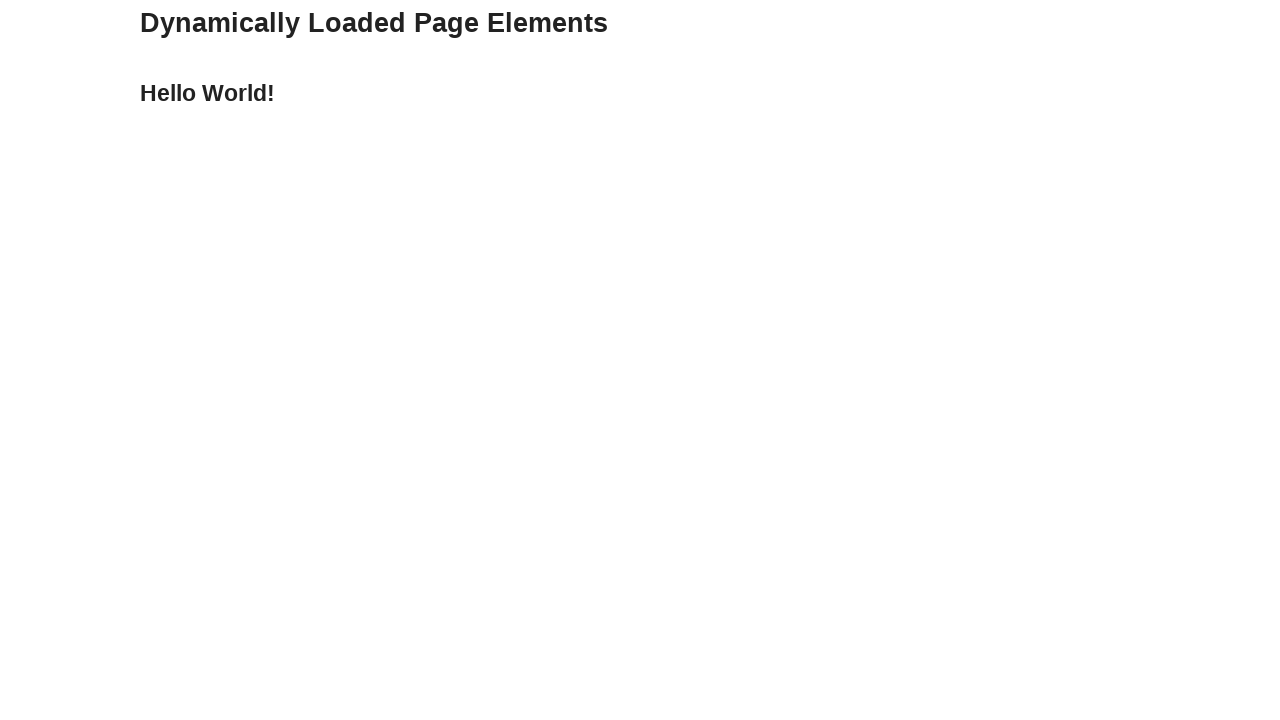

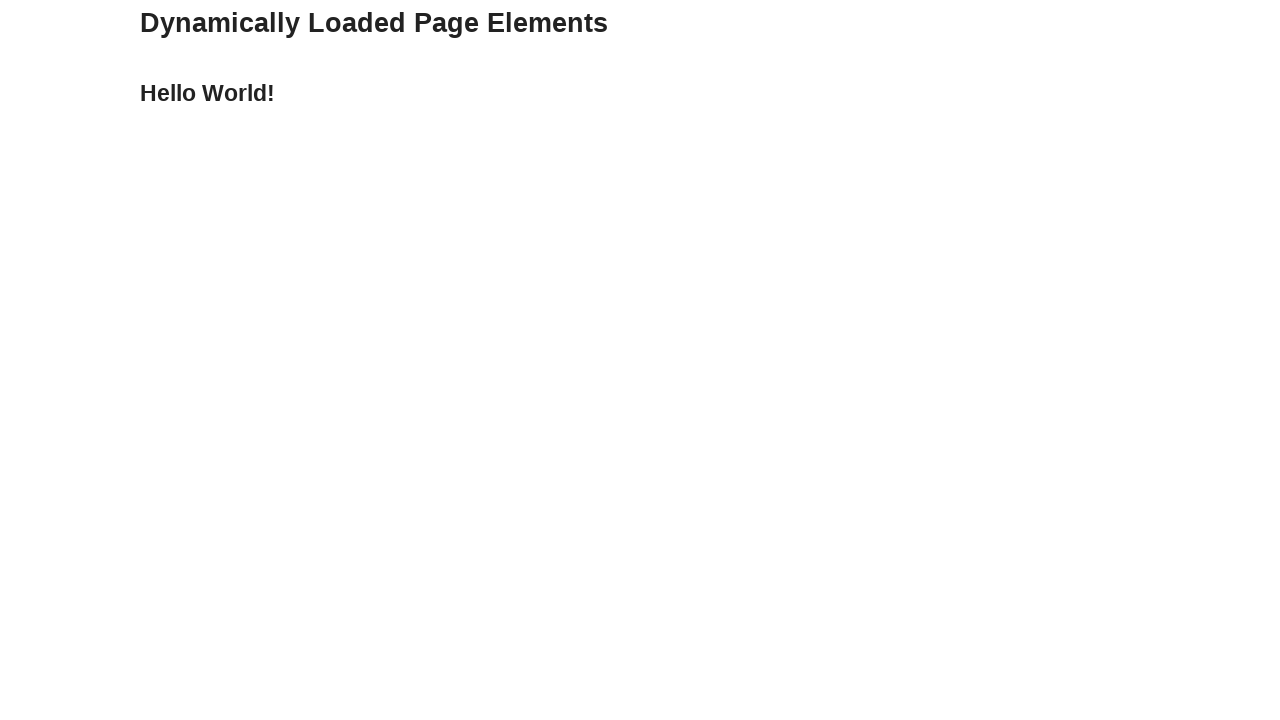